Tests keyboard key presses by sending Enter and Space key events to the page and verifying they are recognized

Starting URL: https://the-internet.herokuapp.com/key_presses

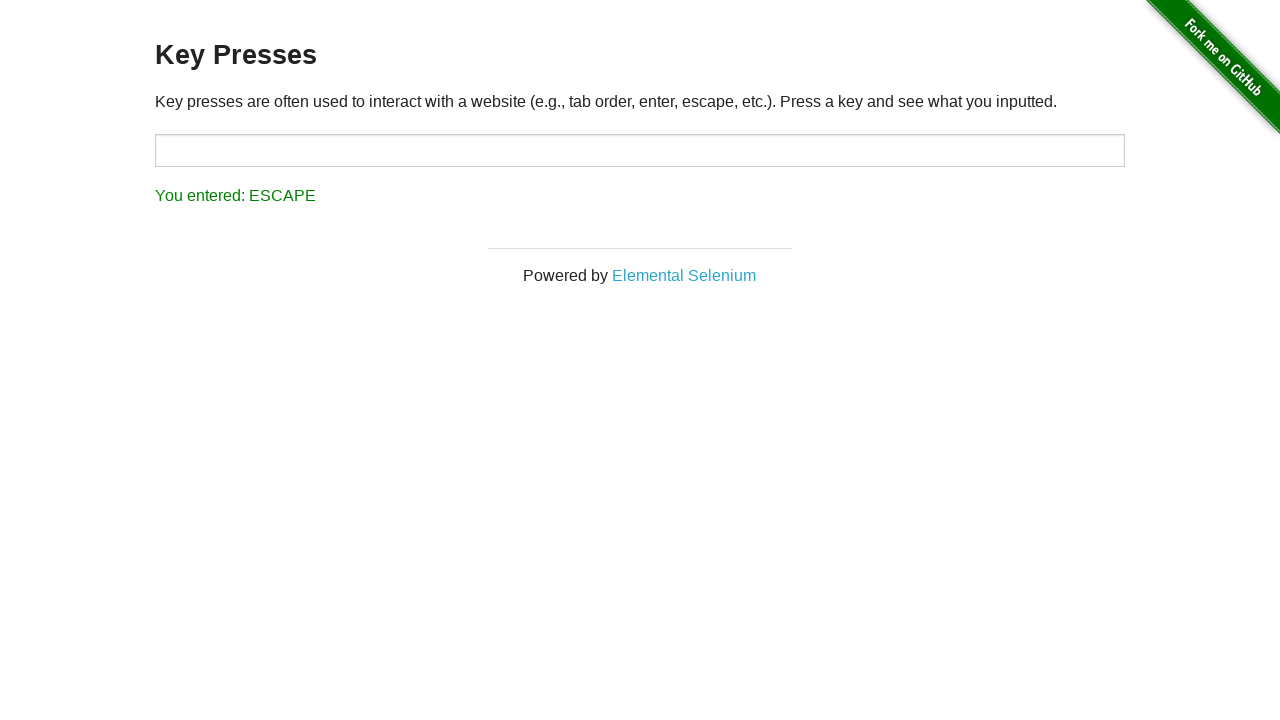

Navigated to key presses test page
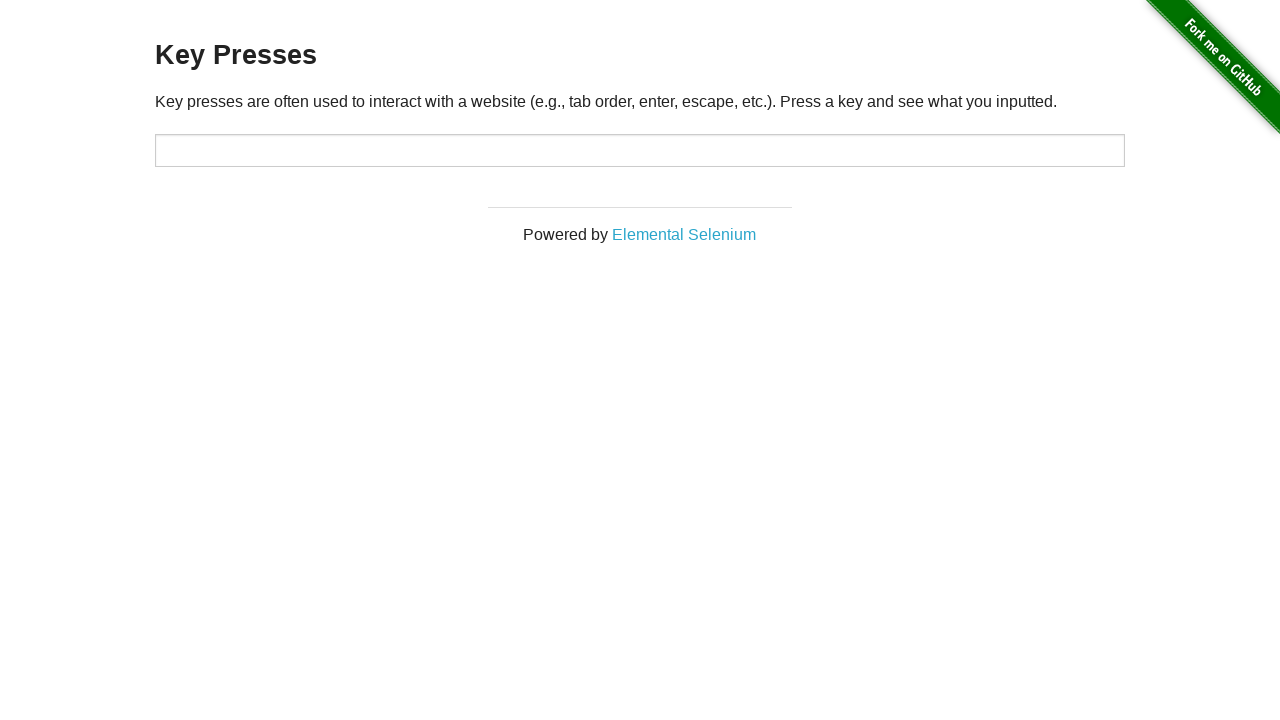

Pressed Enter key
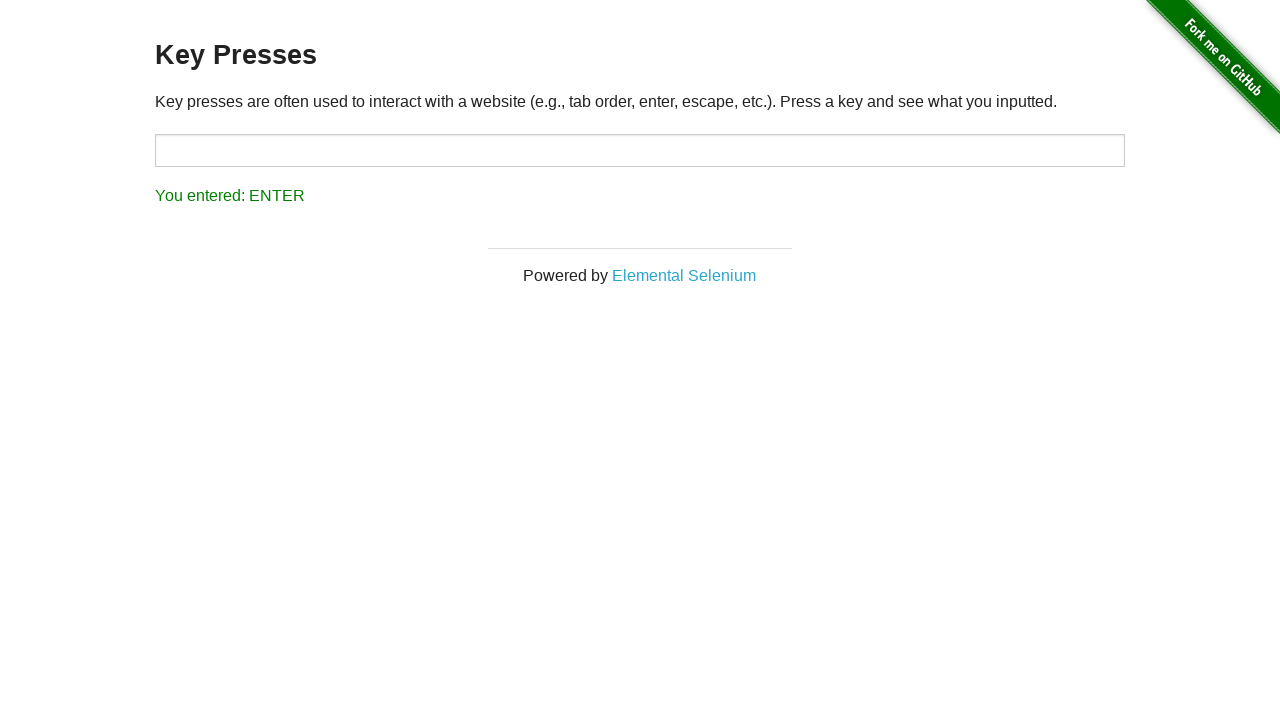

Pressed Space key
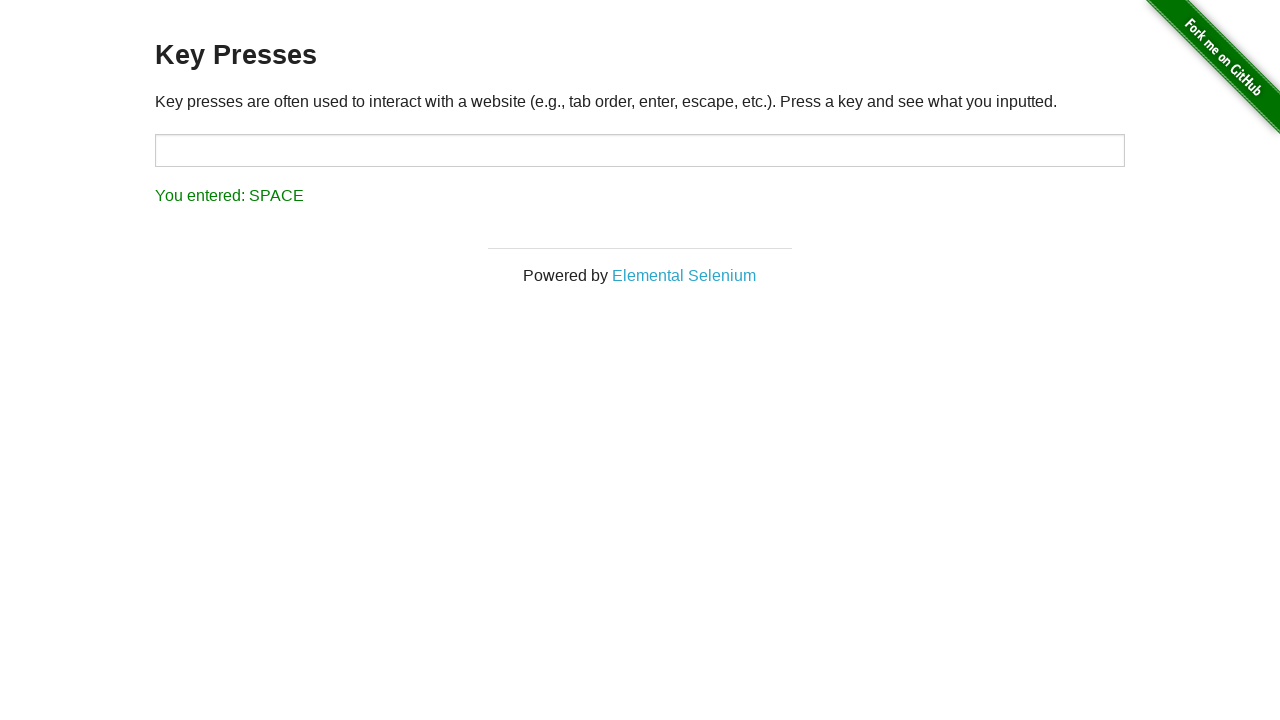

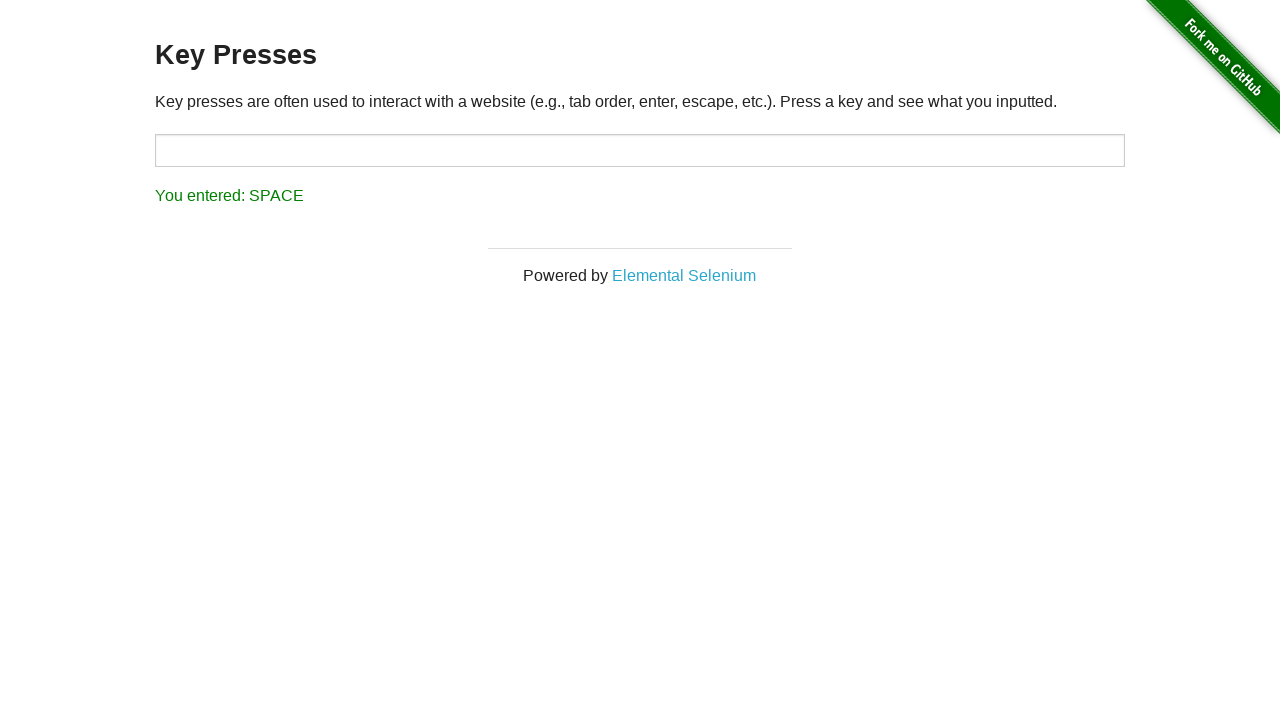